Tests editing an existing todo by double-clicking to enter edit mode, changing the text, and confirming the update

Starting URL: https://demo.playwright.dev/todomvc/

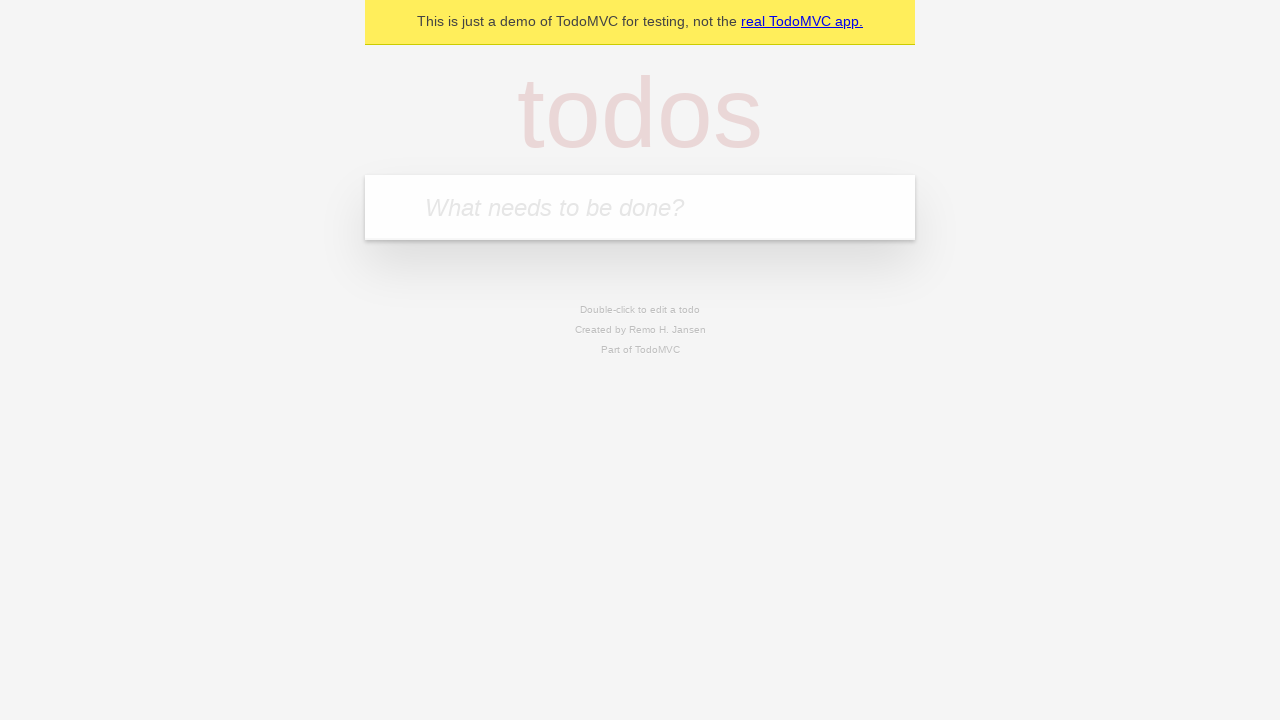

Navigated to TodoMVC demo page
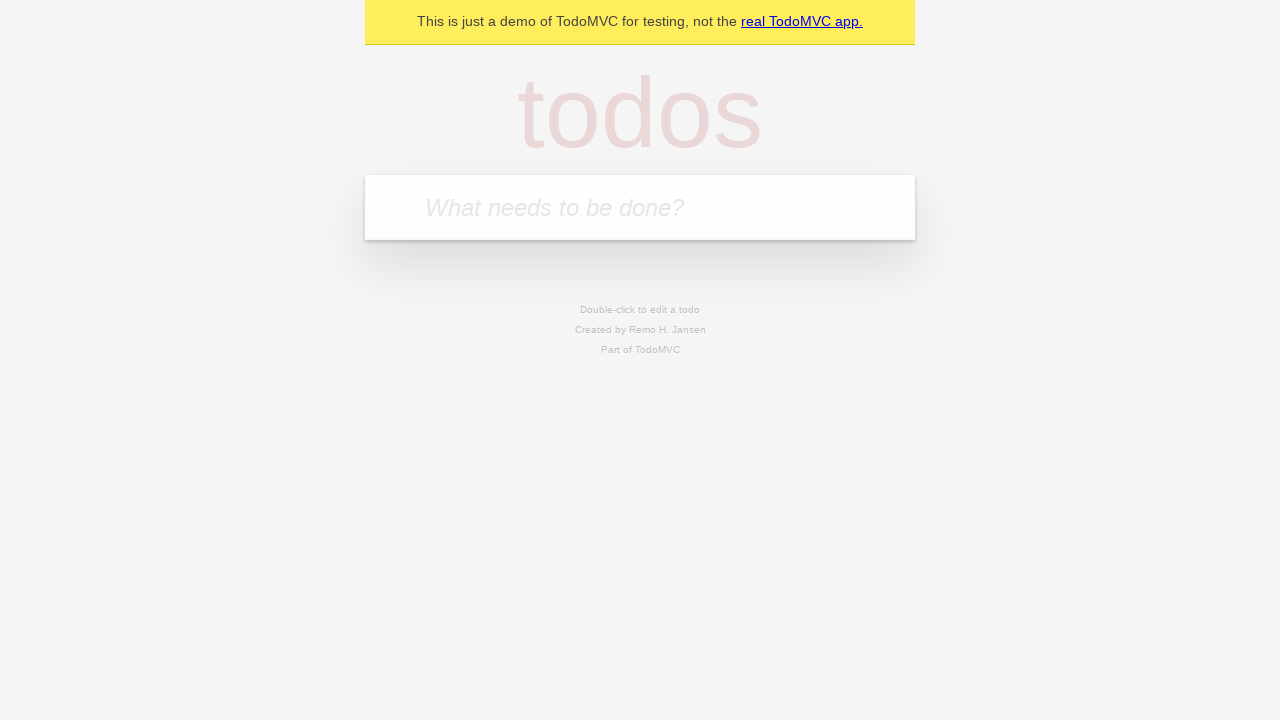

Filled todo input with 'Original Task' on internal:attr=[placeholder="What needs to be done?"i]
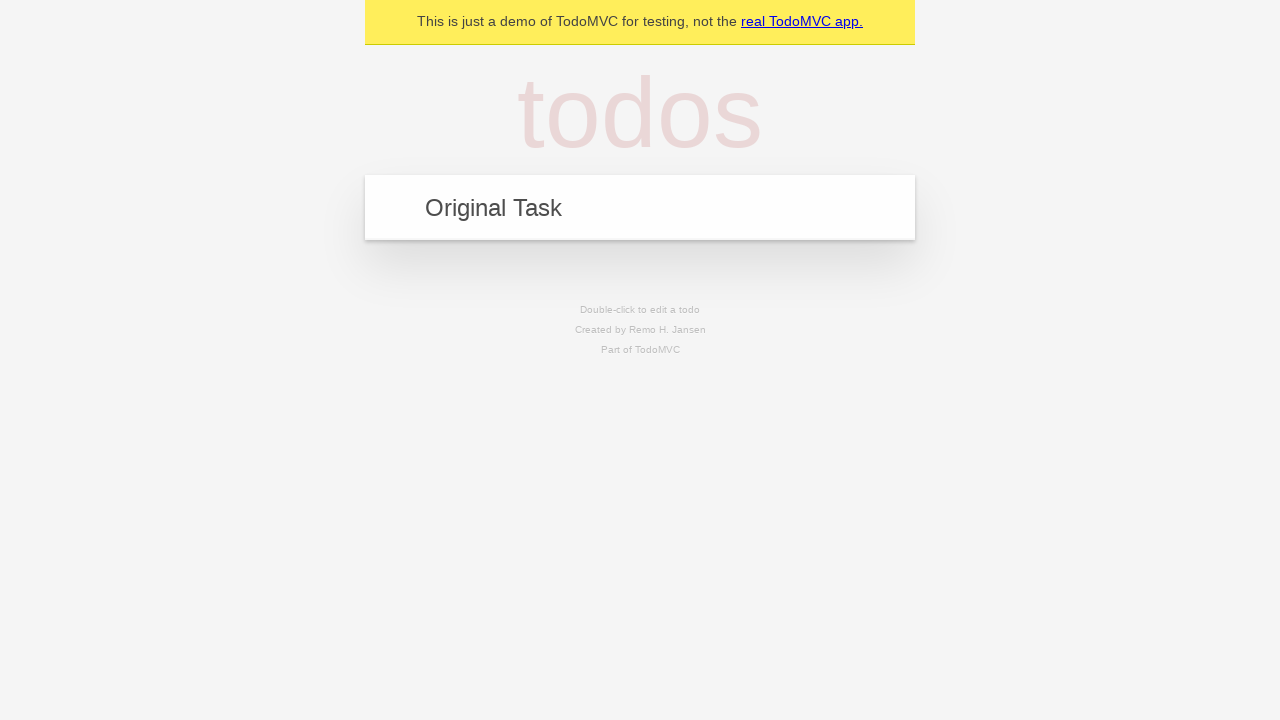

Pressed Enter to create the todo
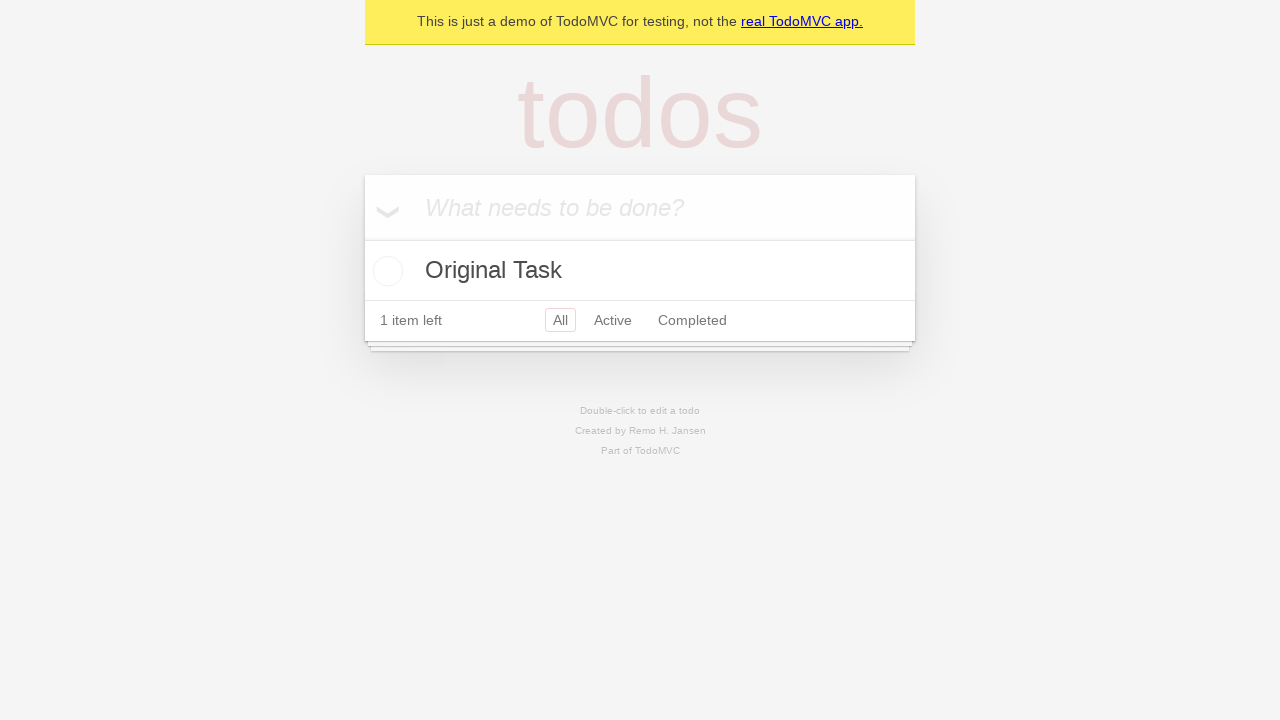

Located the first todo item
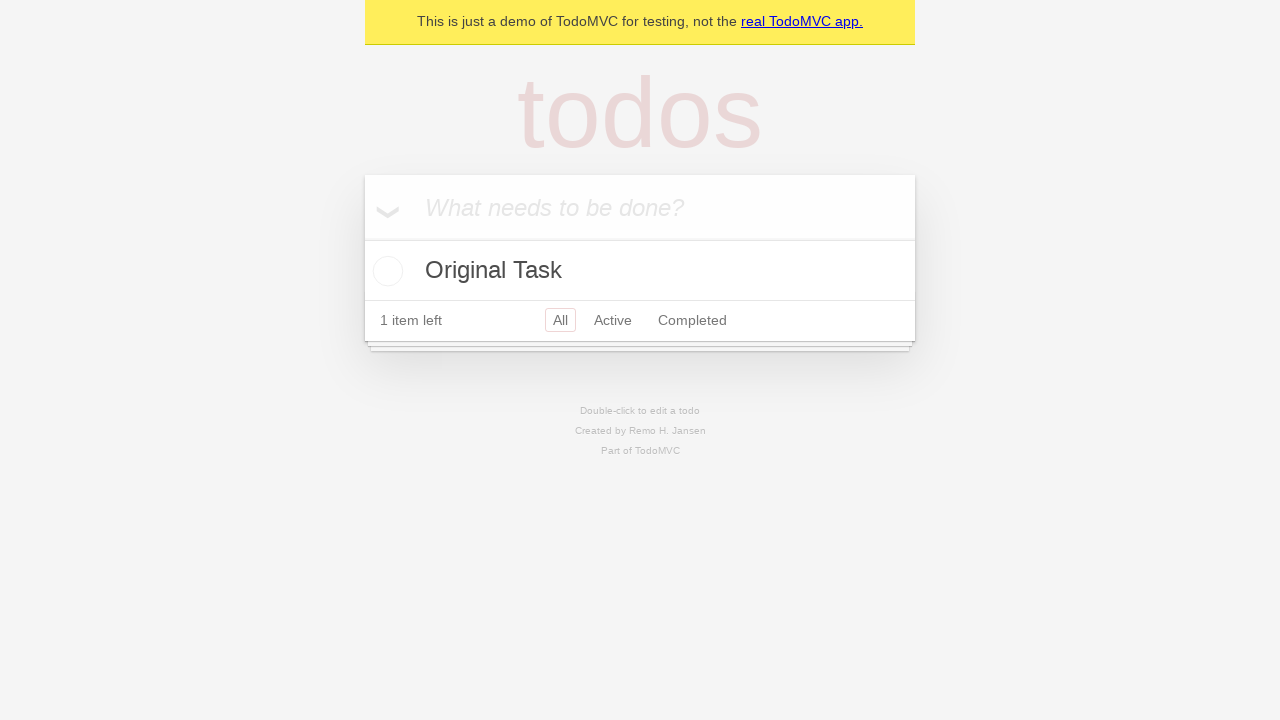

Double-clicked todo item to enter edit mode at (640, 271) on .todo-list li >> nth=0
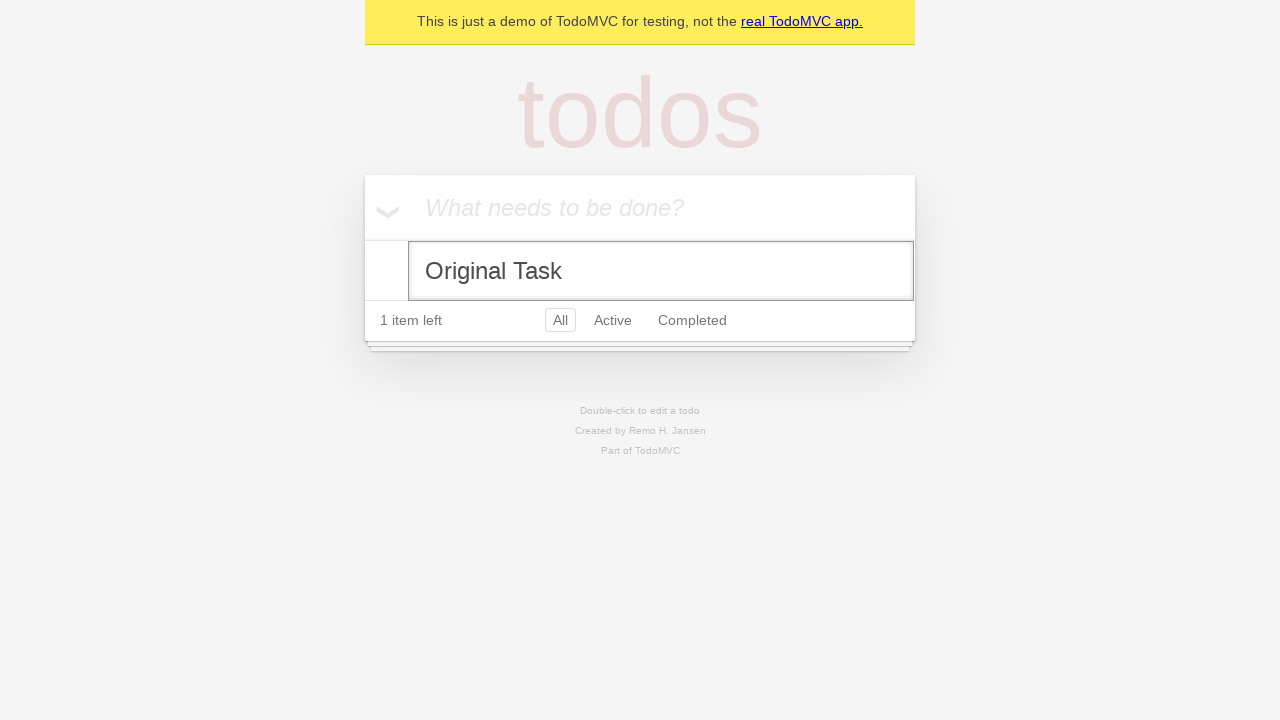

Located the edit input field
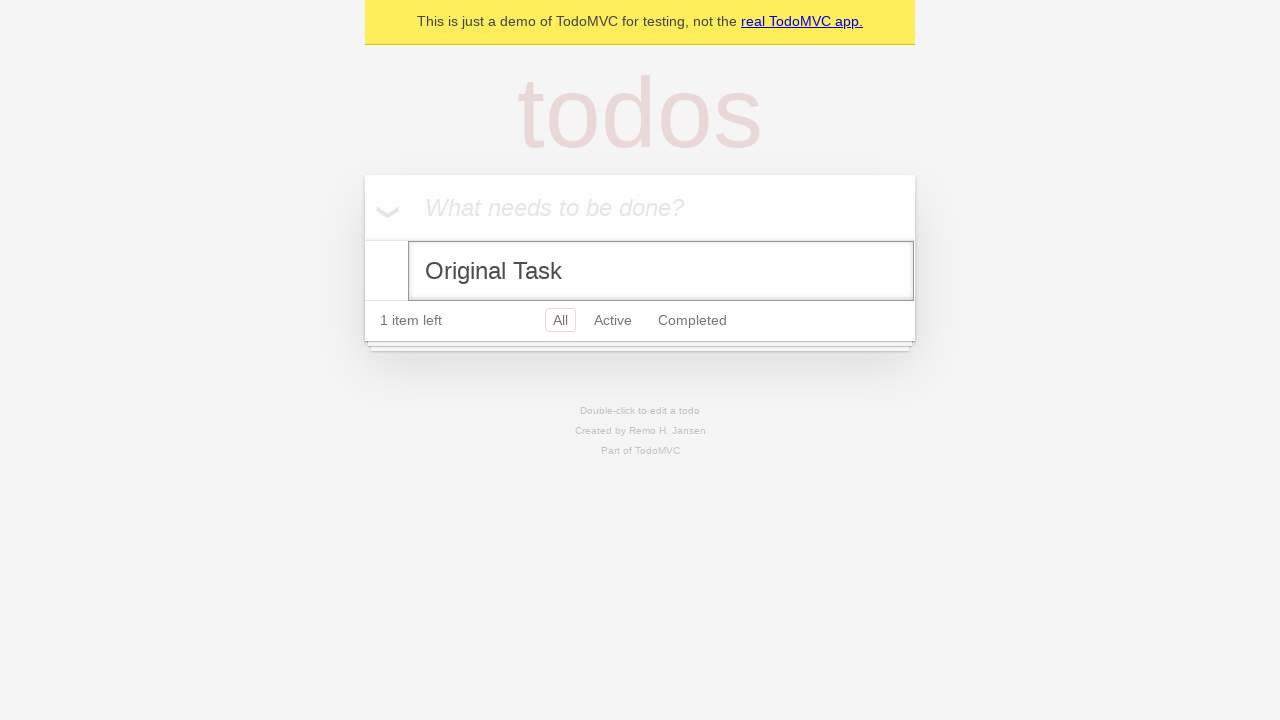

Filled edit input with 'Updated Task' on .todo-list li >> nth=0 >> .edit
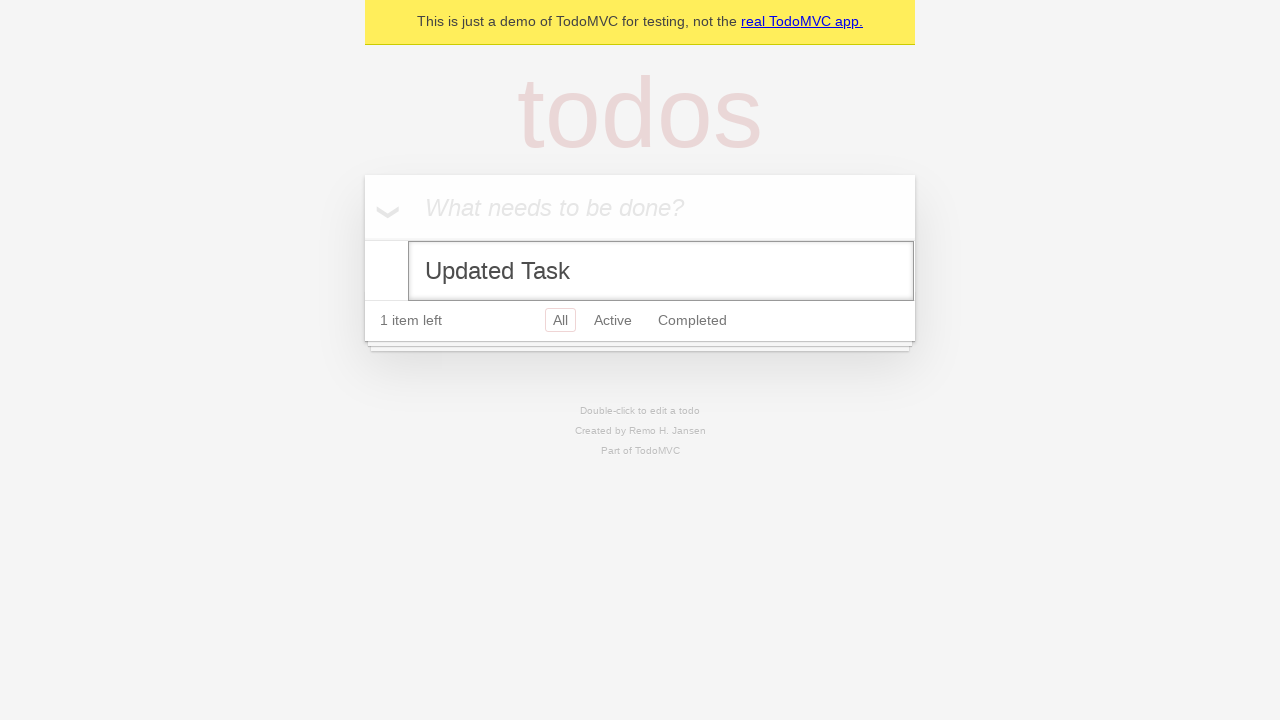

Pressed Enter to confirm the edit on .todo-list li >> nth=0 >> .edit
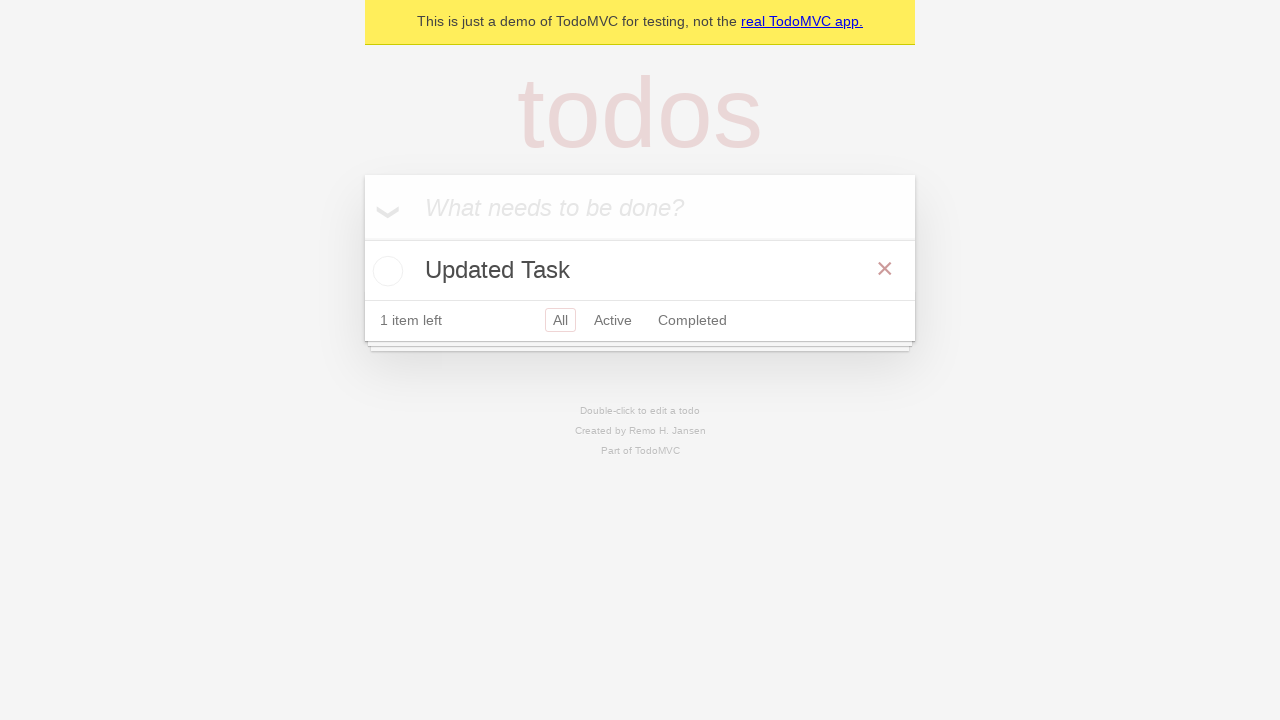

Verified updated todo text 'Updated Task' appears on page
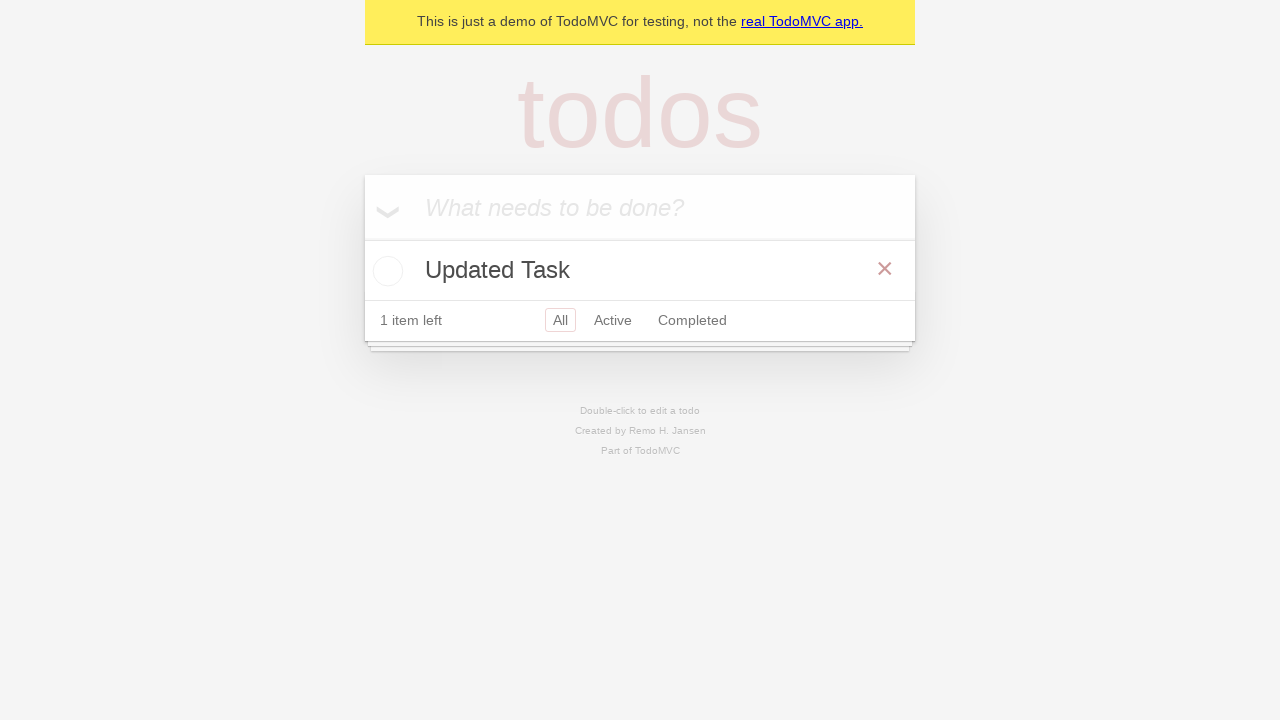

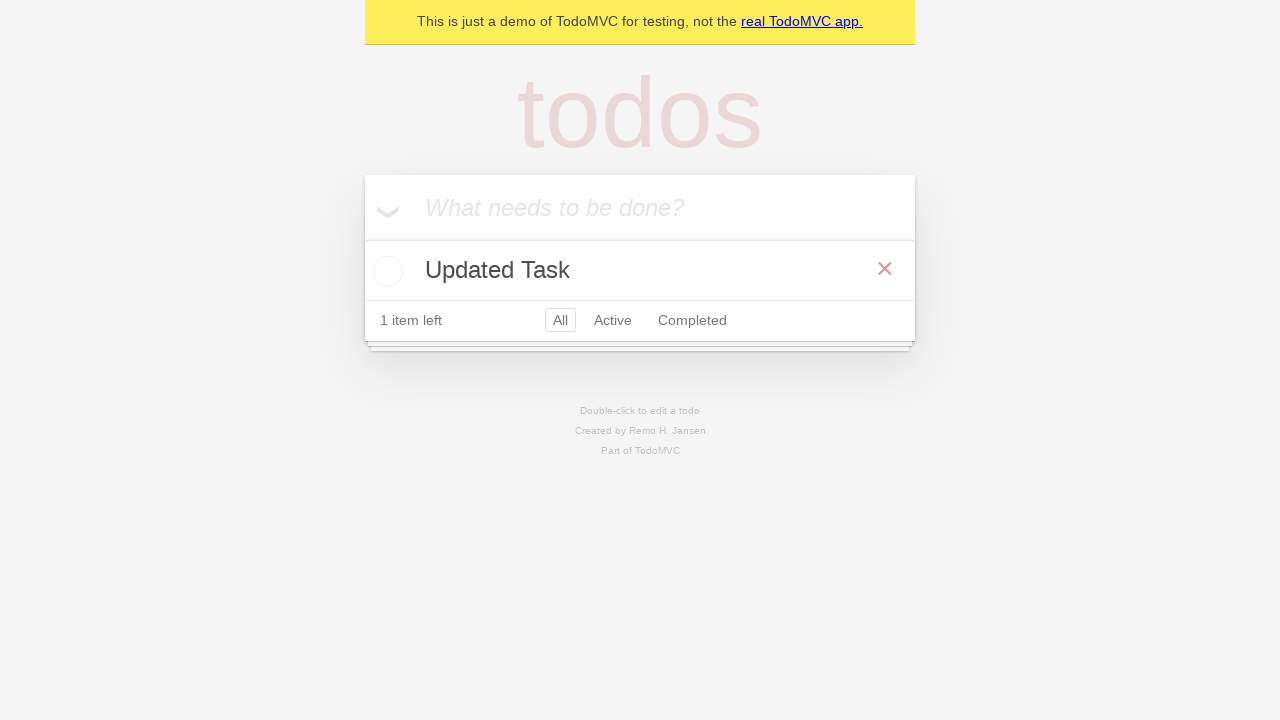